Tests window handling by clicking buttons that open new windows/tabs for Instagram and Facebook, then iterates through all opened windows to verify they are accessible

Starting URL: https://syntaxprojects.com/window-popup-modal-demo.php

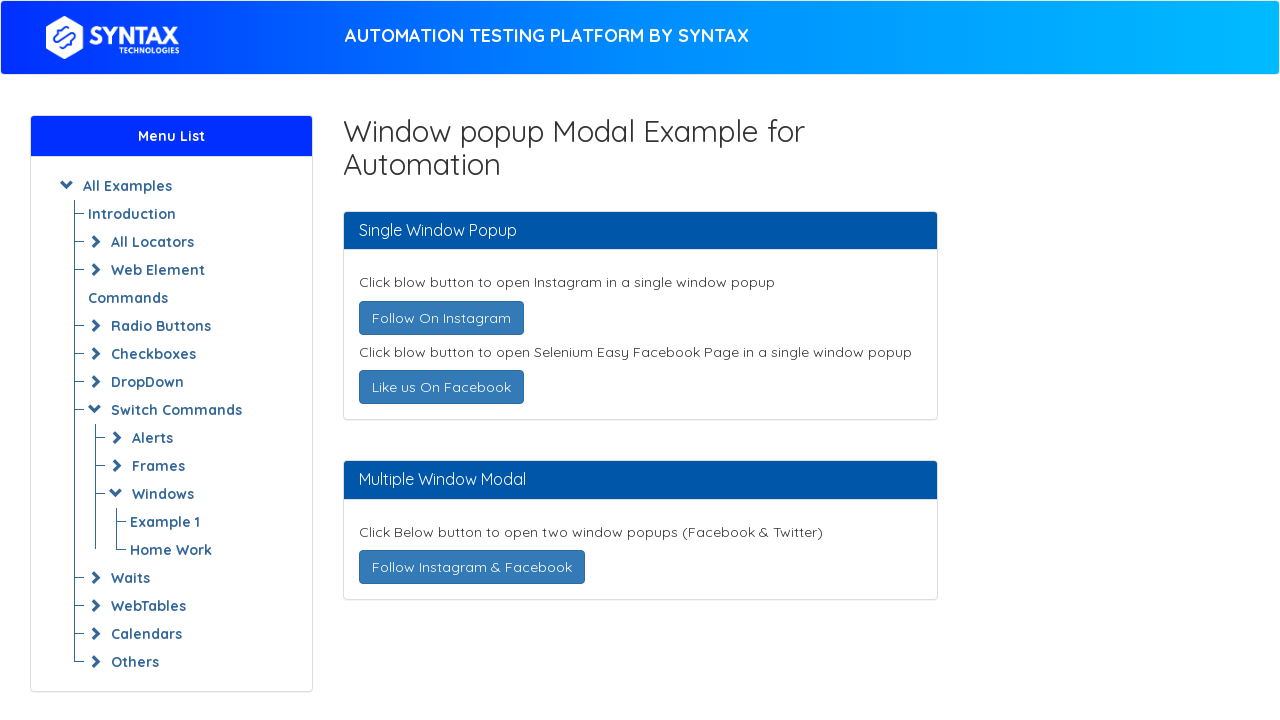

Clicked 'Follow On Instagram' button to open Instagram window at (441, 318) on text=Follow On Instagram
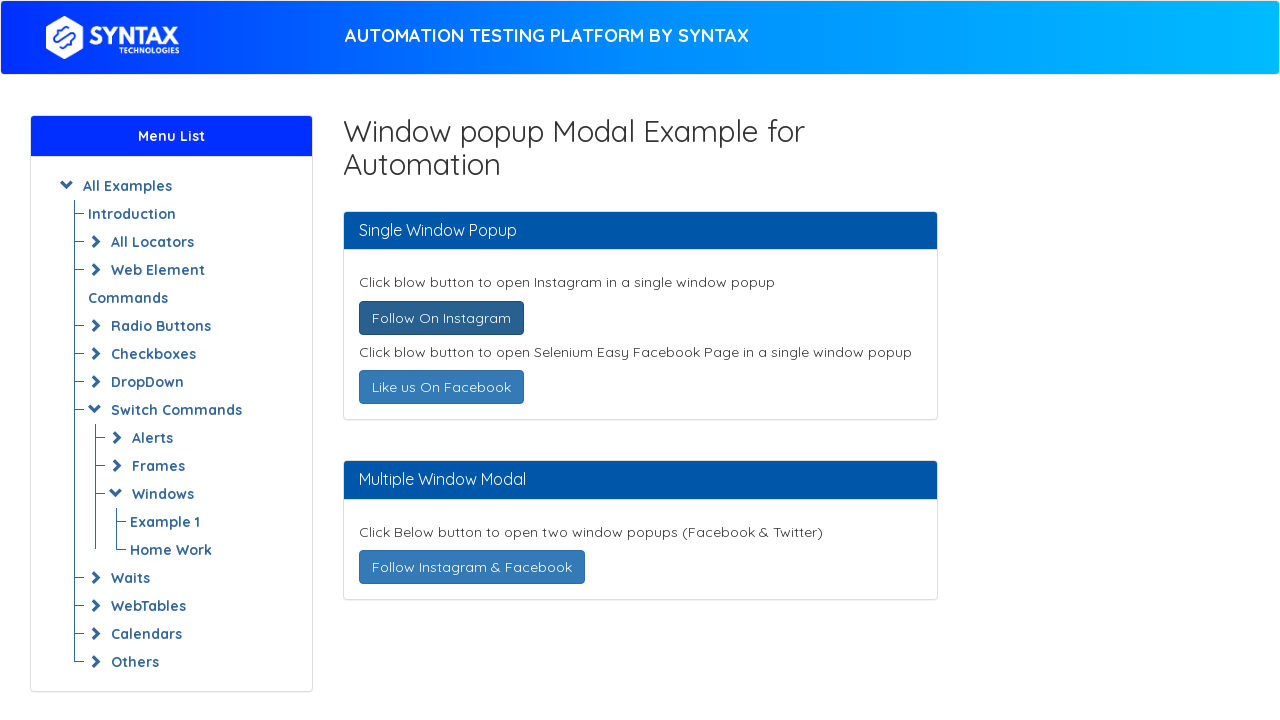

Clicked 'Like us On Facebook' button to open Facebook window at (441, 387) on text=Like us On Facebook
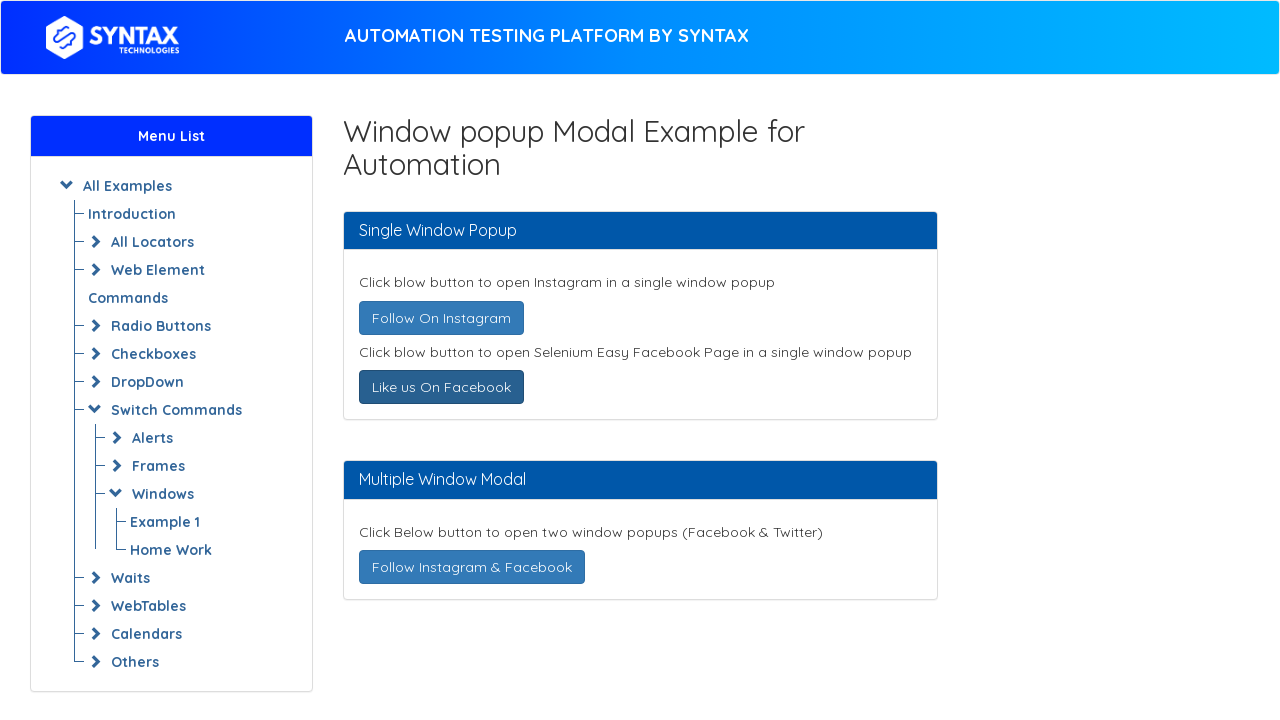

Clicked 'Follow Instagram & Facebook' button to open both windows at (472, 567) on text=Follow Instagram & Facebook
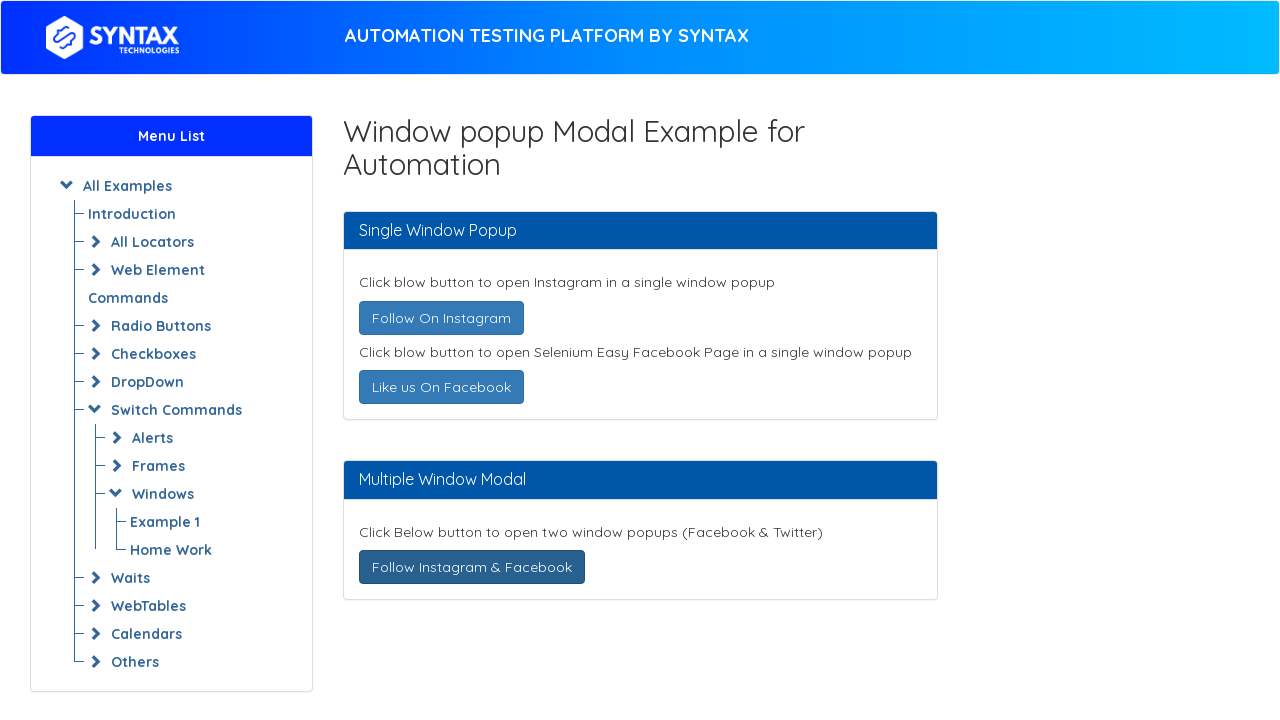

Retrieved all open pages/tabs - total count: 4
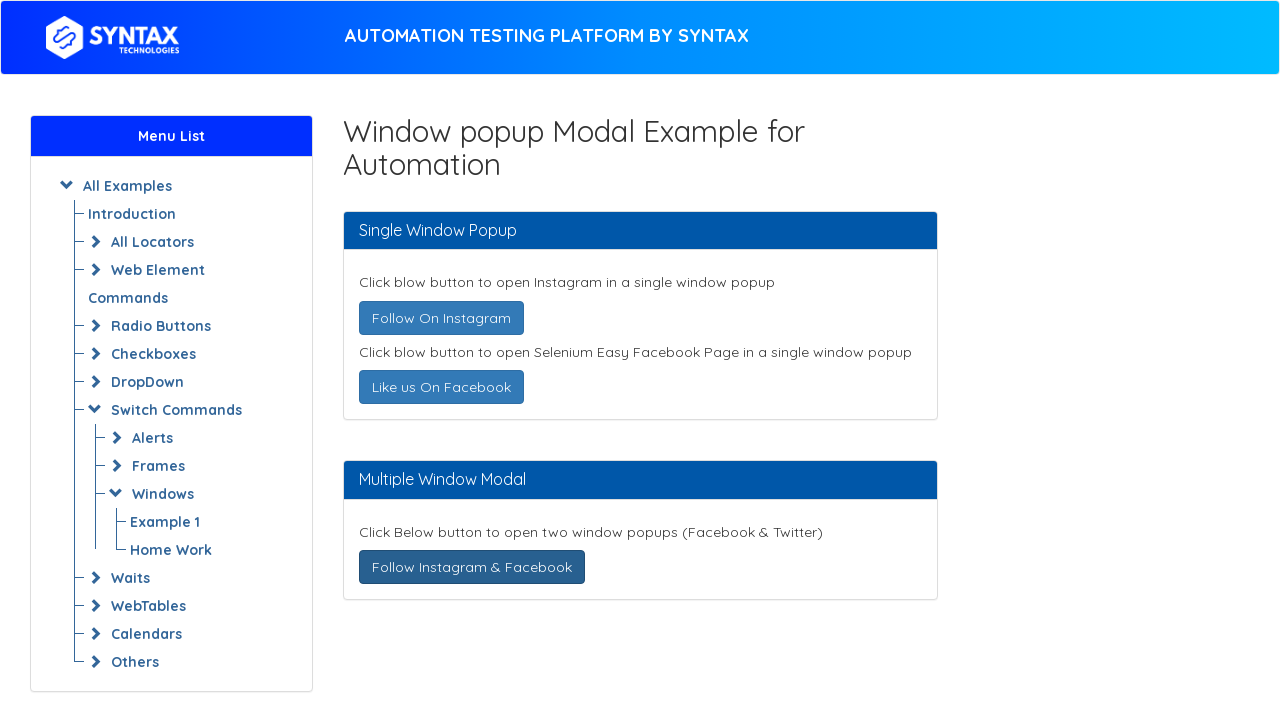

Brought opened window to front
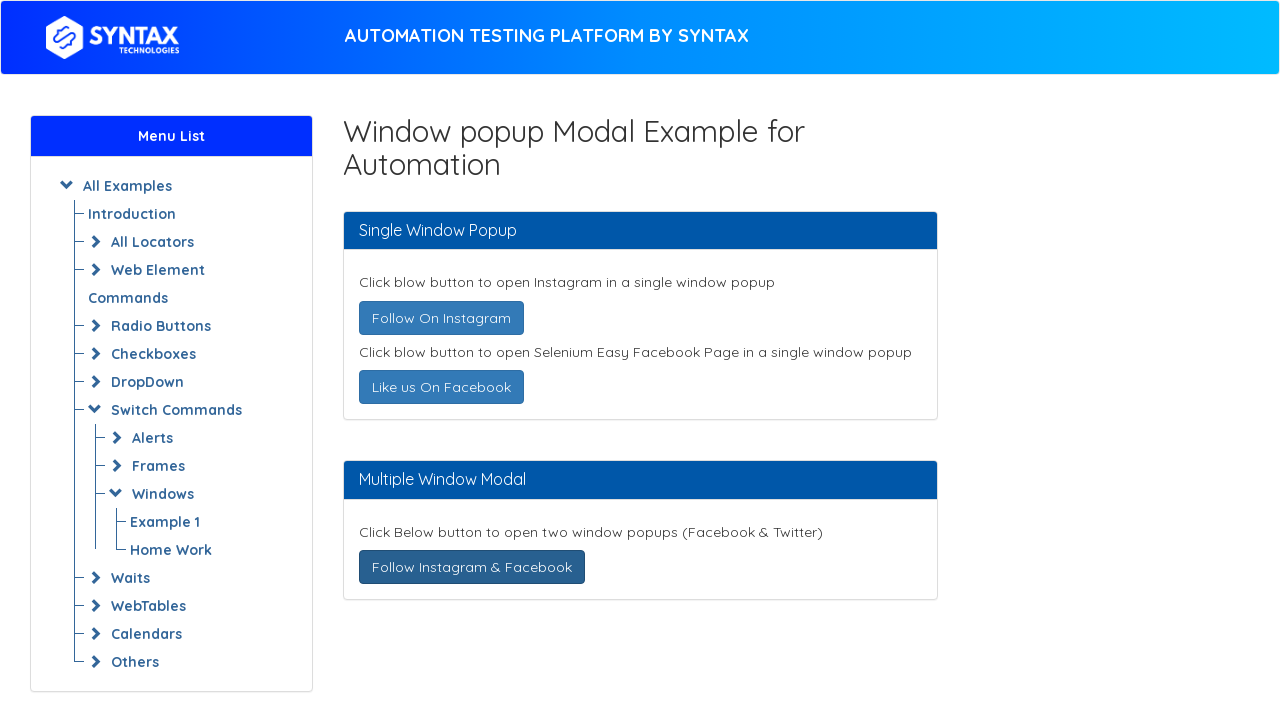

Retrieved window title: 
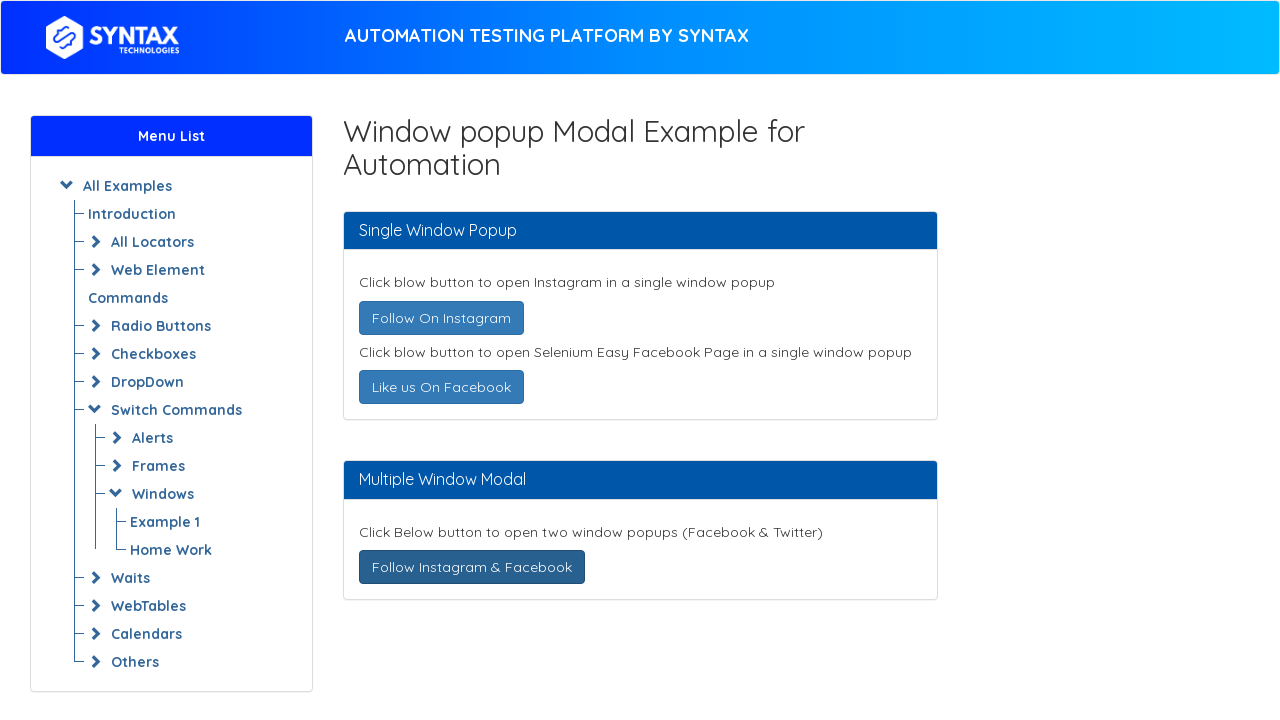

Brought opened window to front
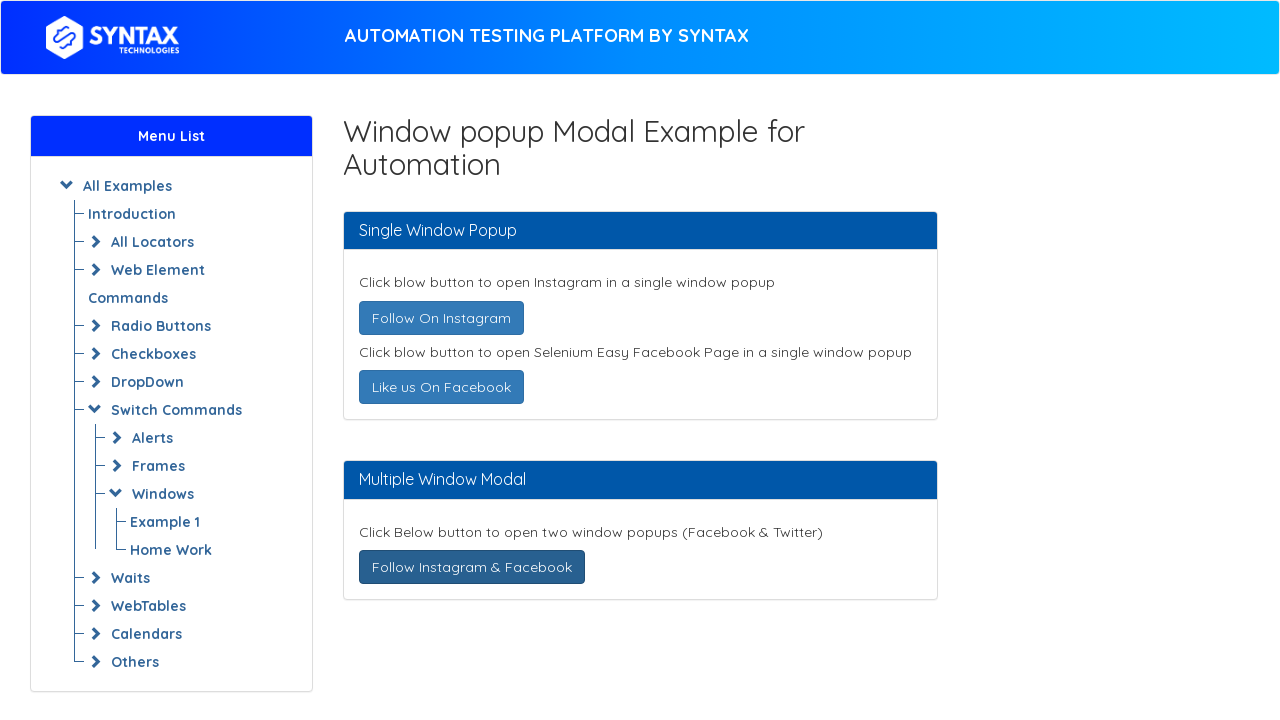

Retrieved window title: 
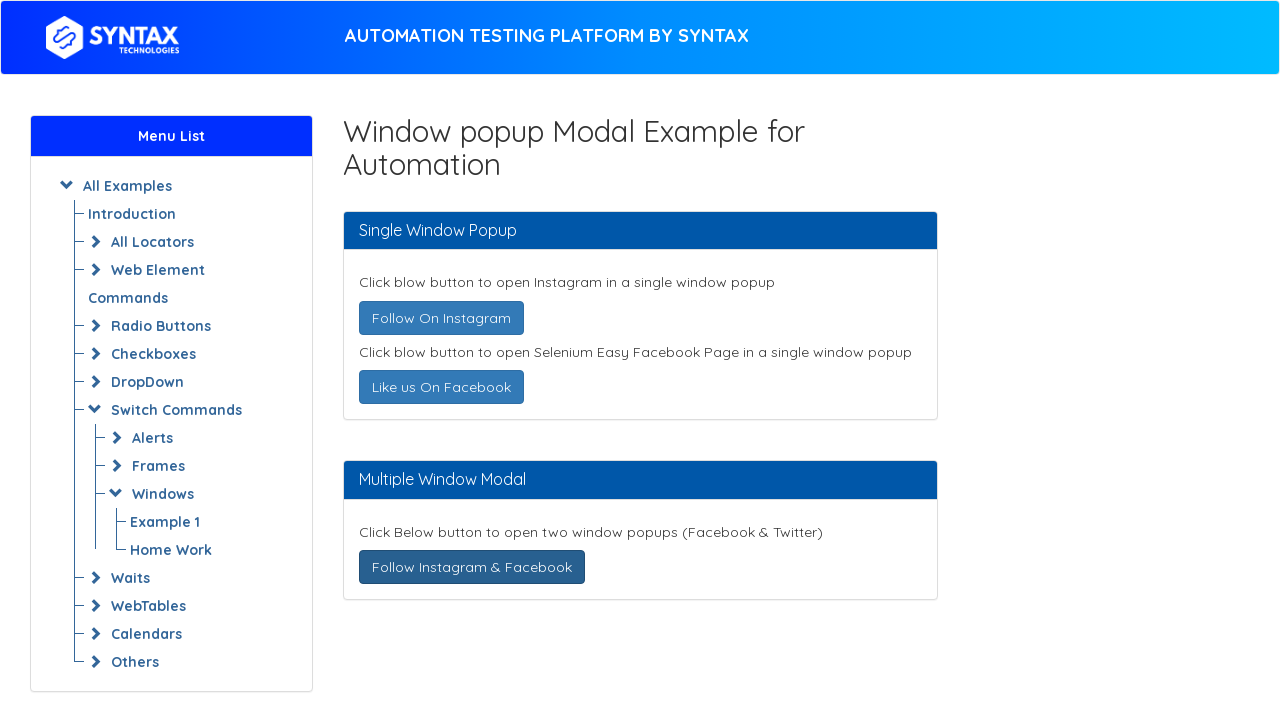

Brought opened window to front
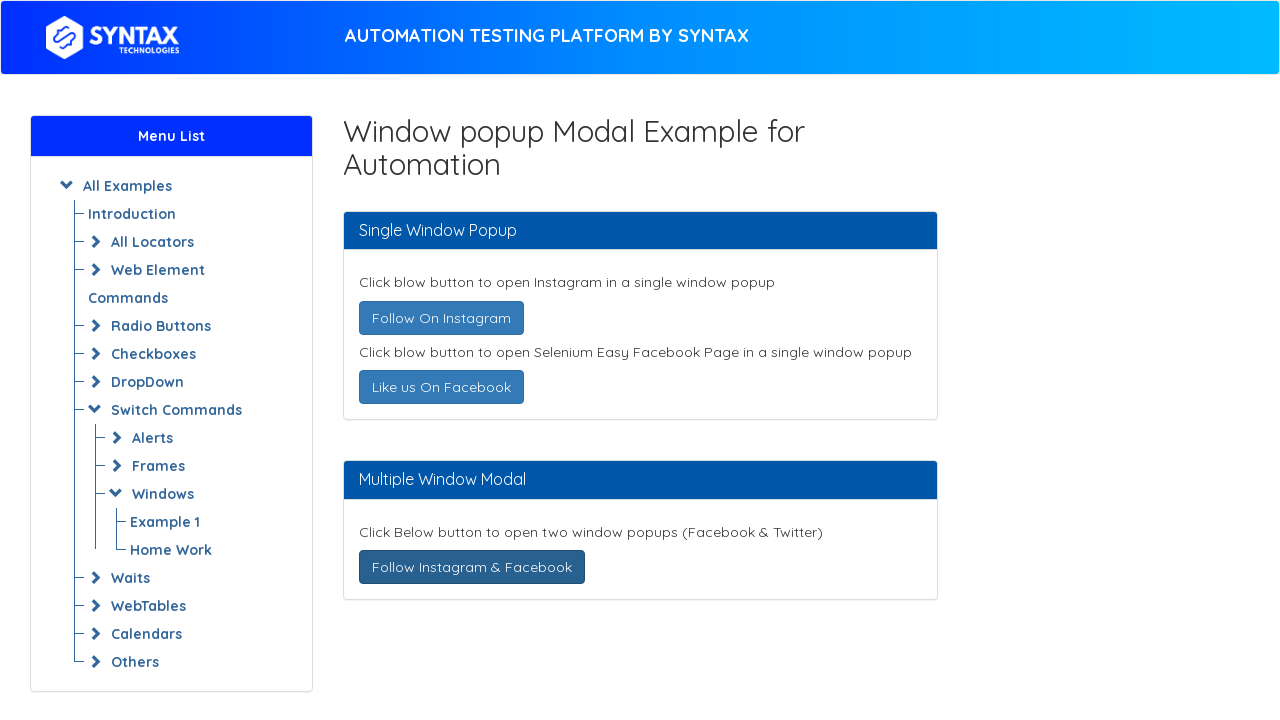

Retrieved window title: 
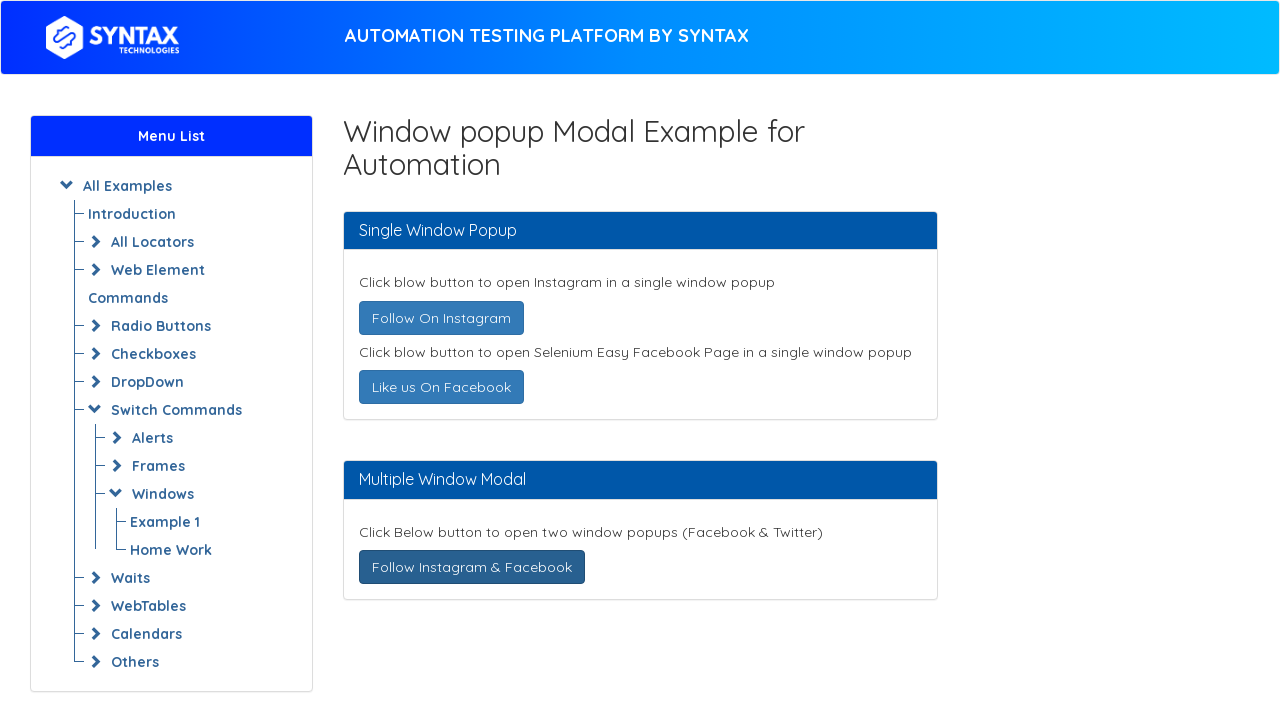

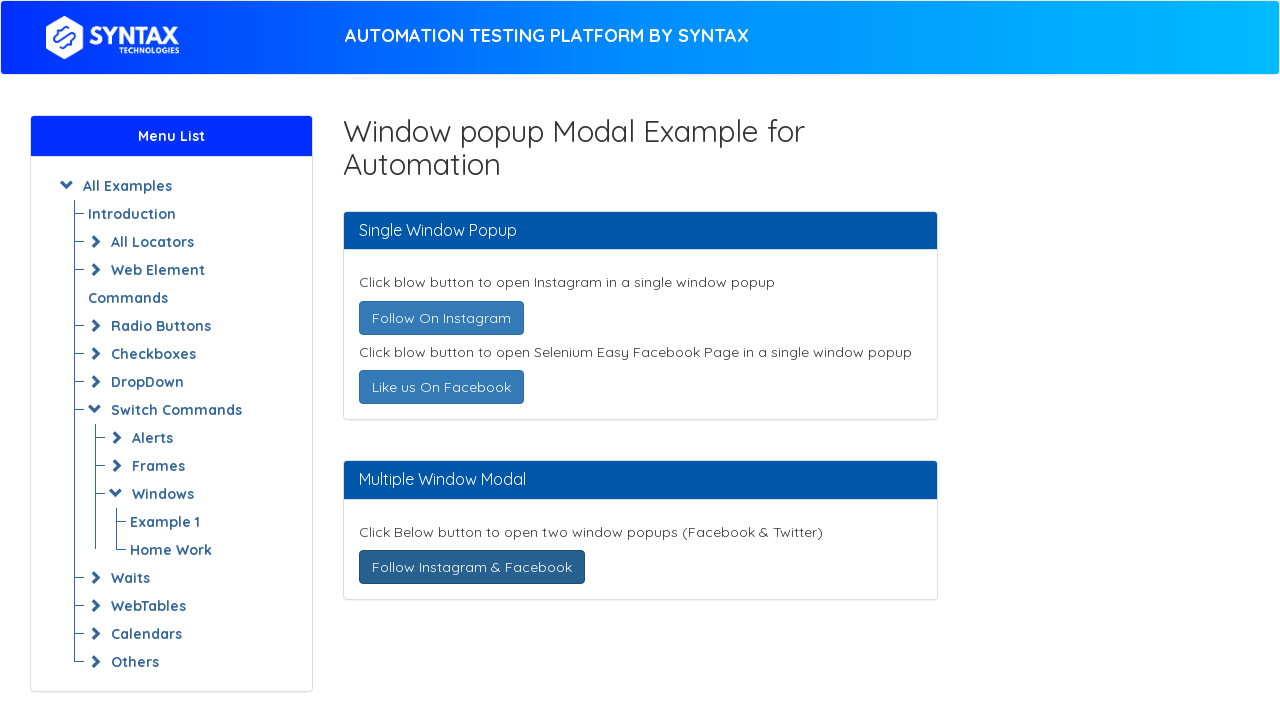